Tests iframe interaction by switching into an iframe and then back to the main page

Starting URL: https://www.letskodeit.com/practice

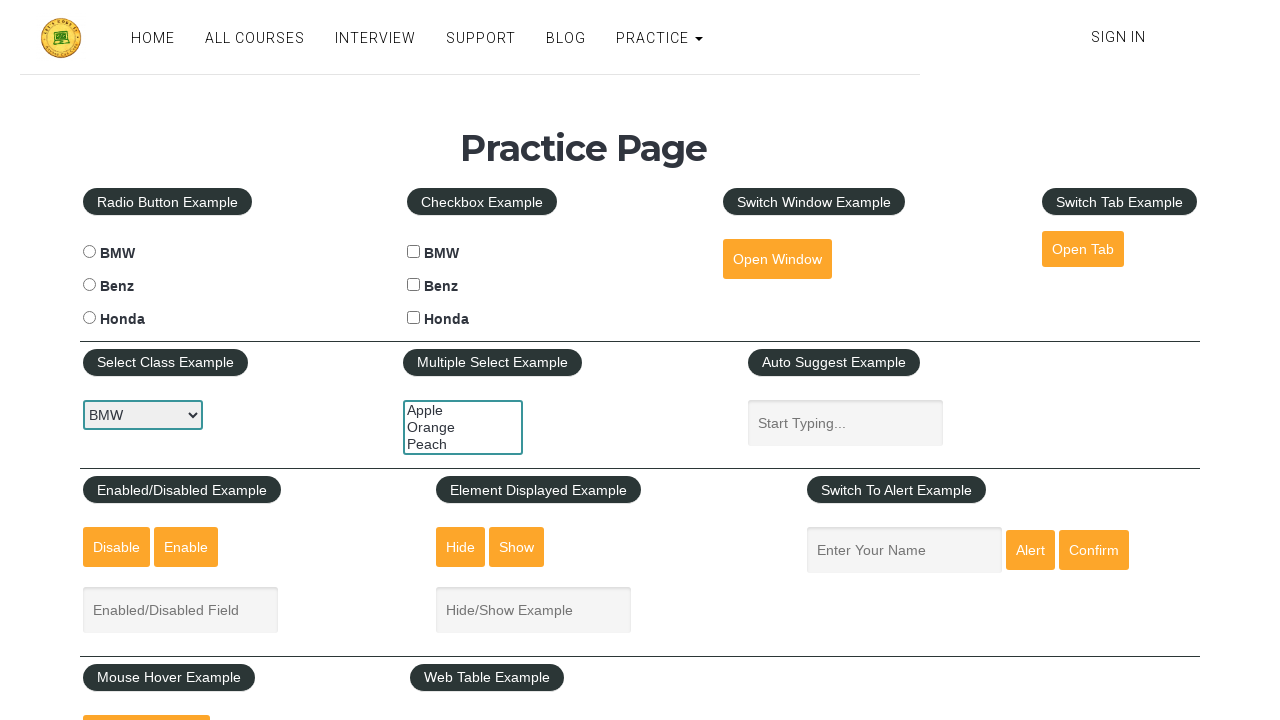

Scrolled to iframe area on the practice page
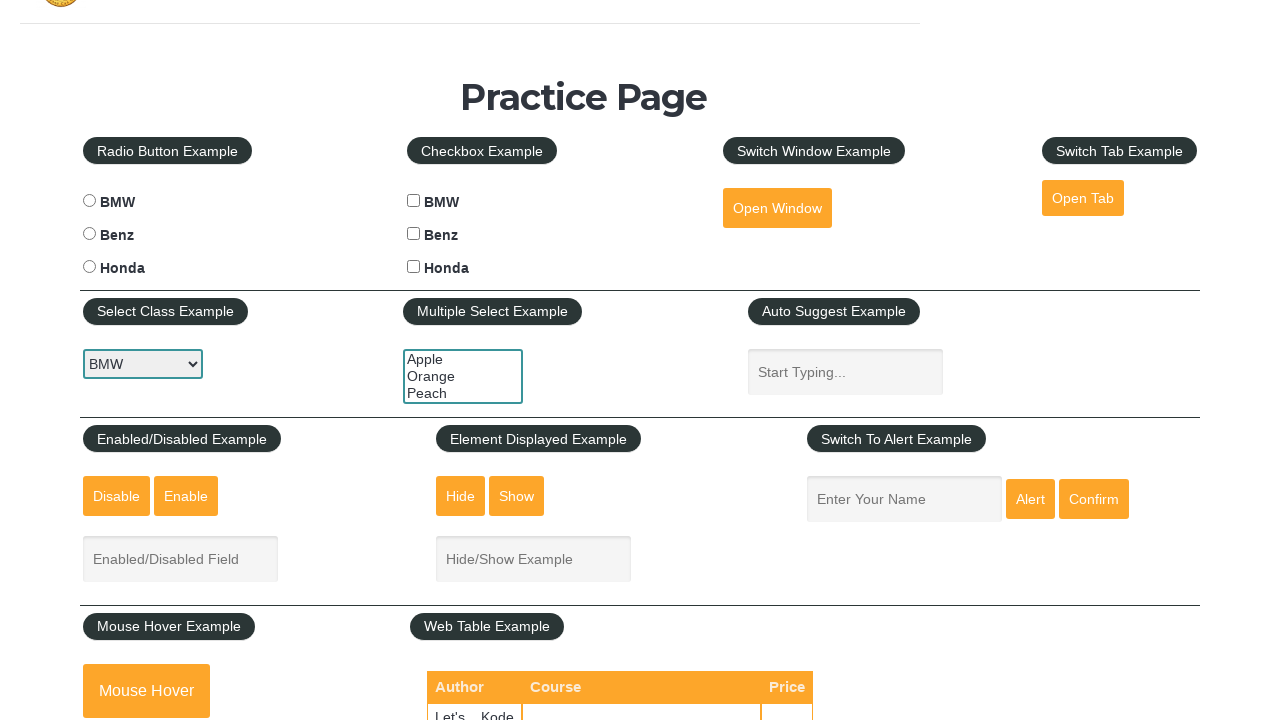

Located and switched to the first iframe
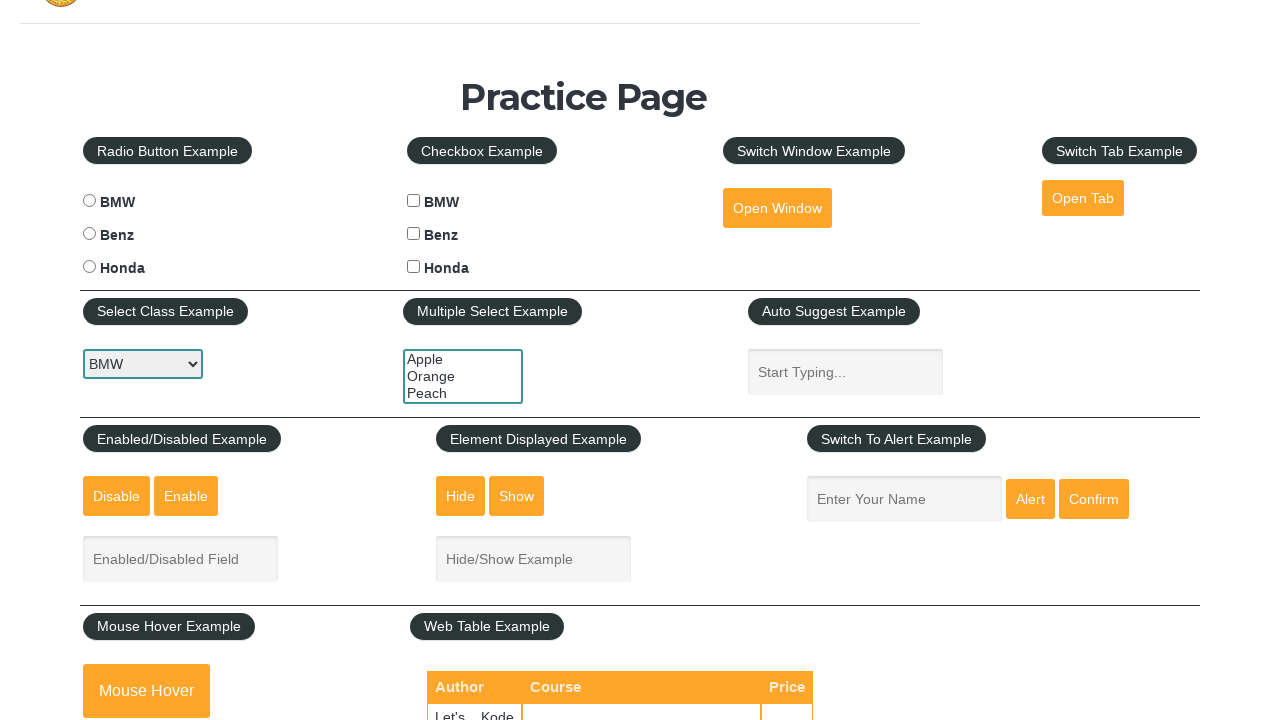

Verified iframe body element is ready for interaction
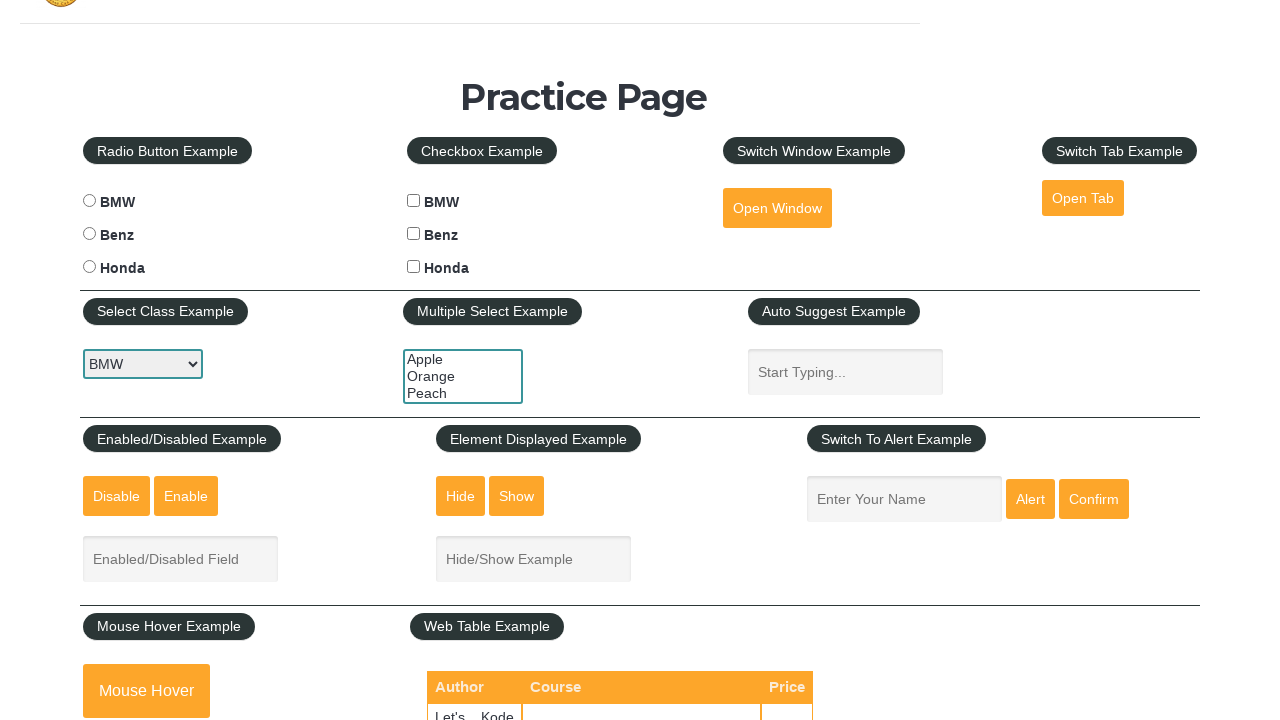

Switched back to main page context and verified body element
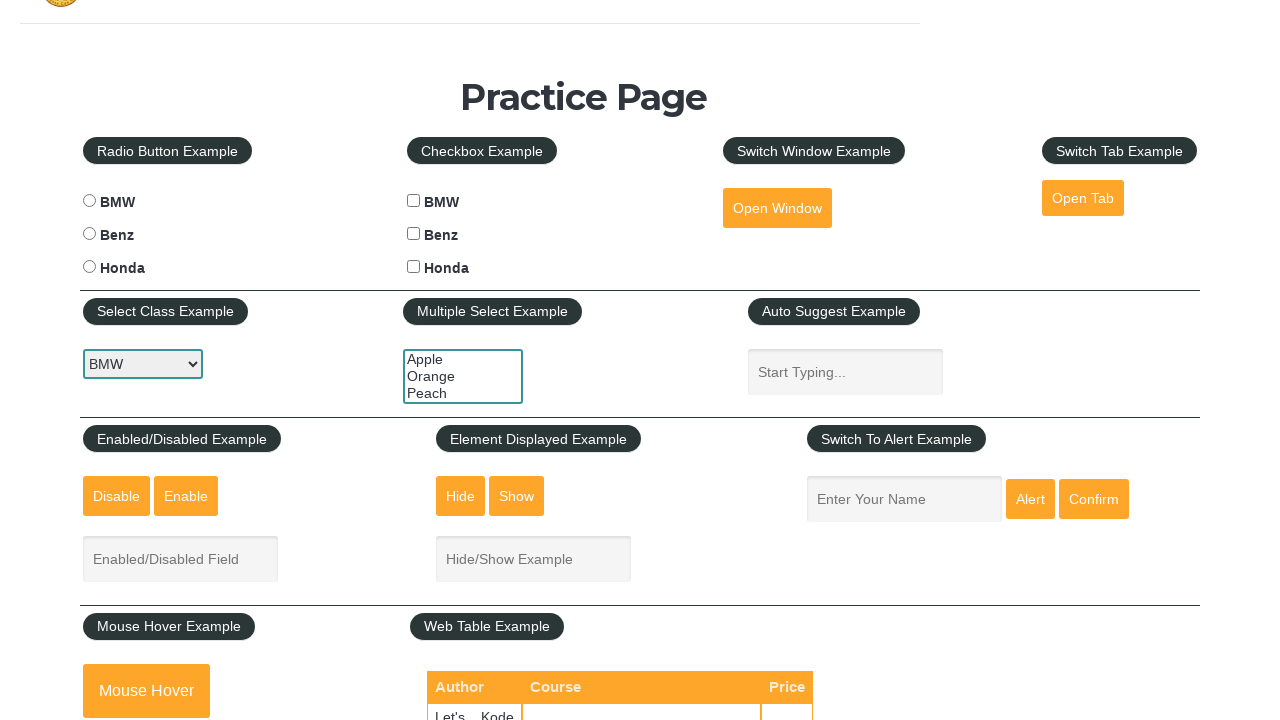

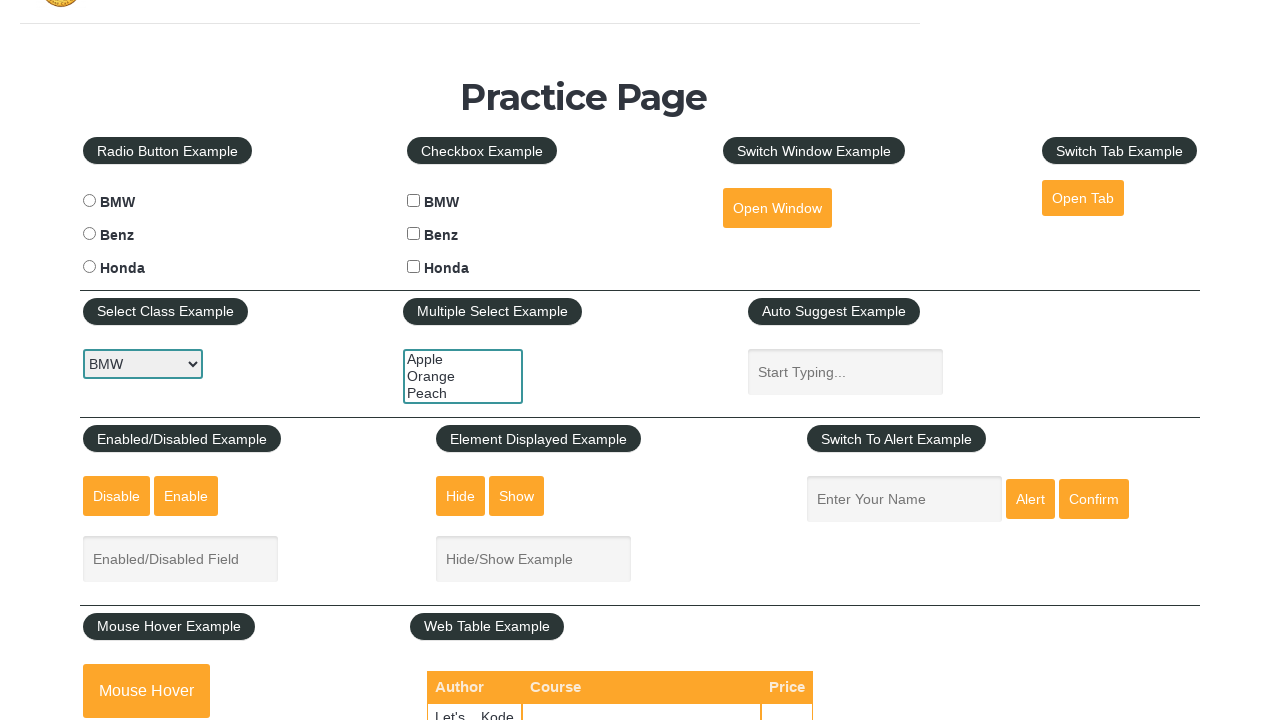